Tests scrolling functionality and validates the sum of values in a table against the displayed total

Starting URL: https://www.rahulshettyacademy.com/AutomationPractice/

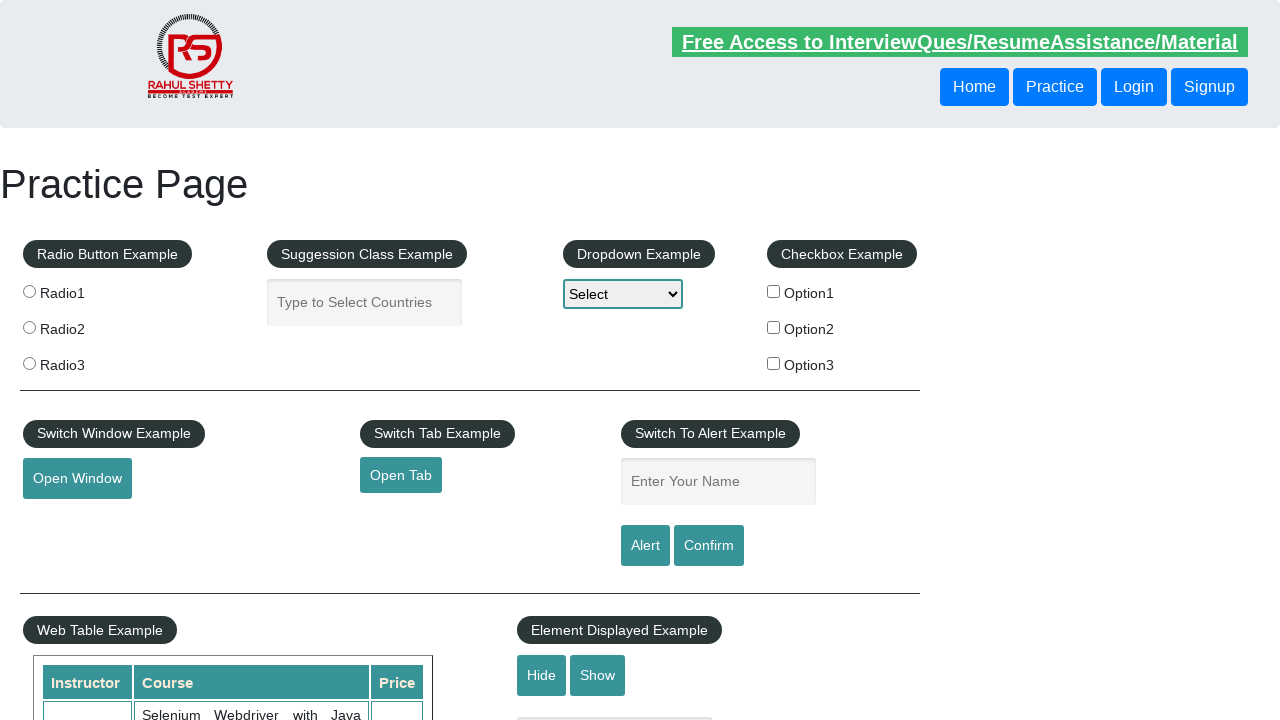

Scrolled down the page by 500 pixels
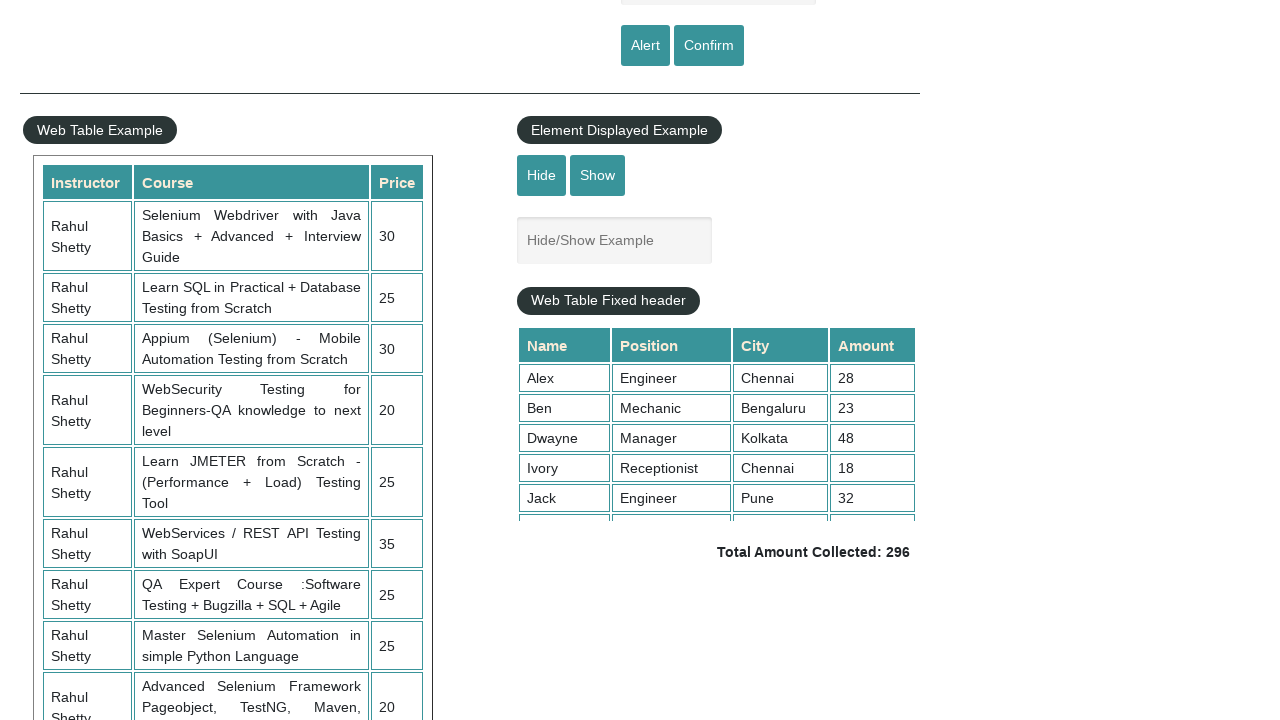

Scrolled within the table container to position 5000
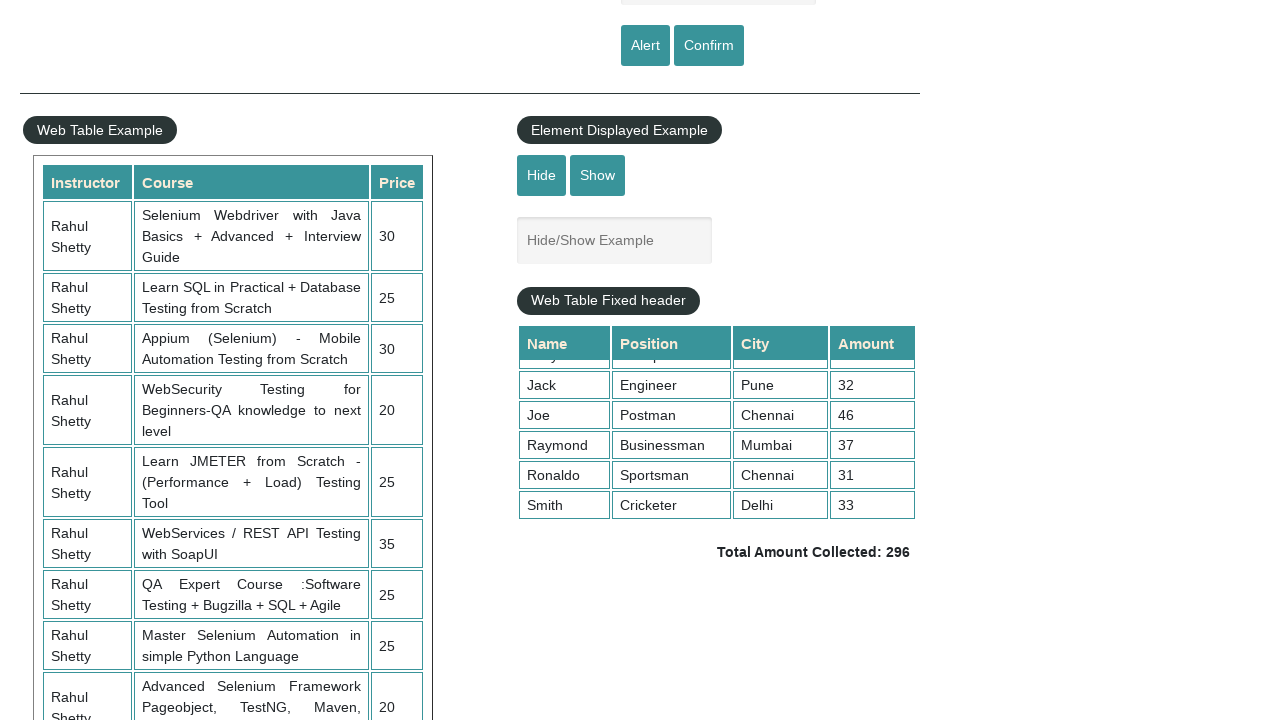

Retrieved all values from the 4th column of the table
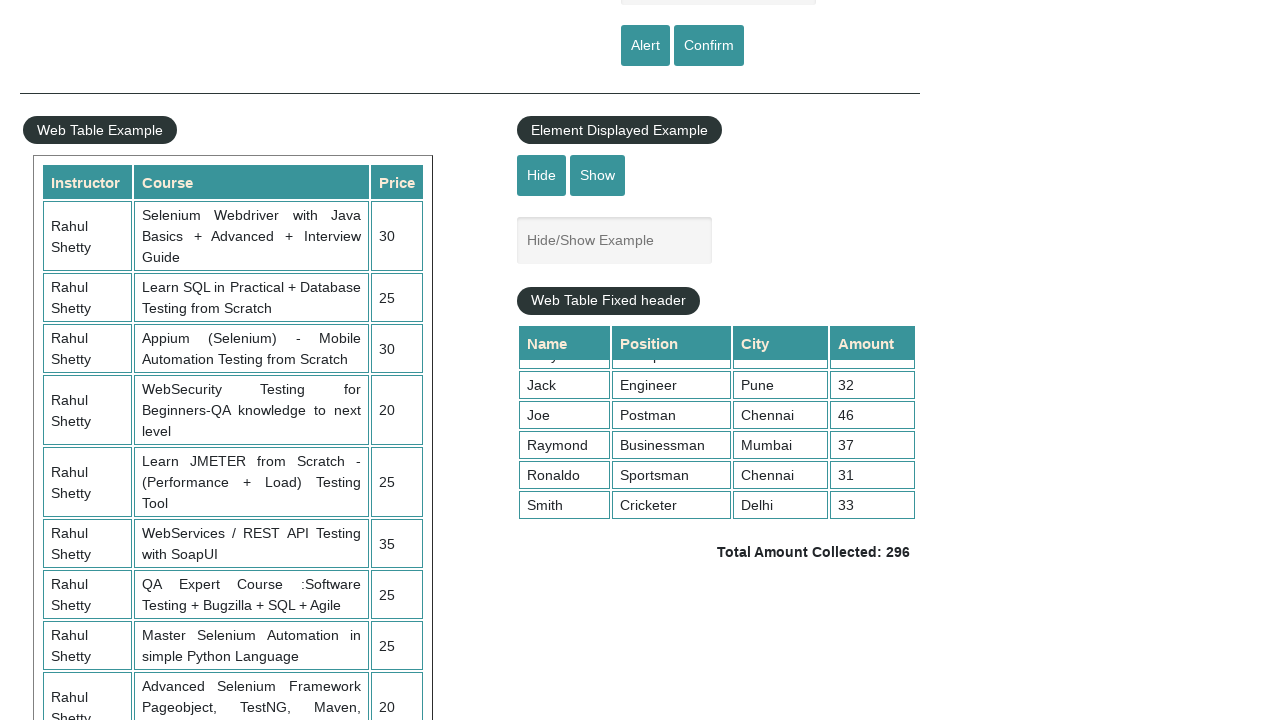

Calculated sum of table column values: 296
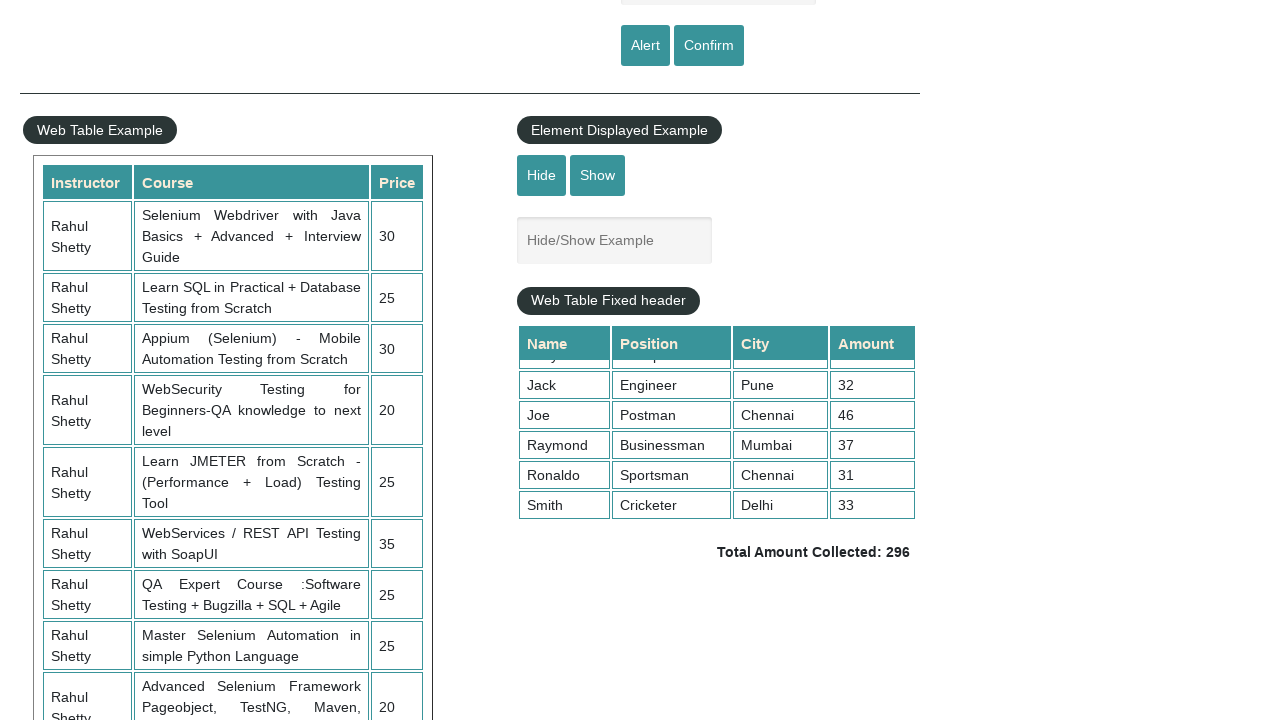

Retrieved displayed total amount text
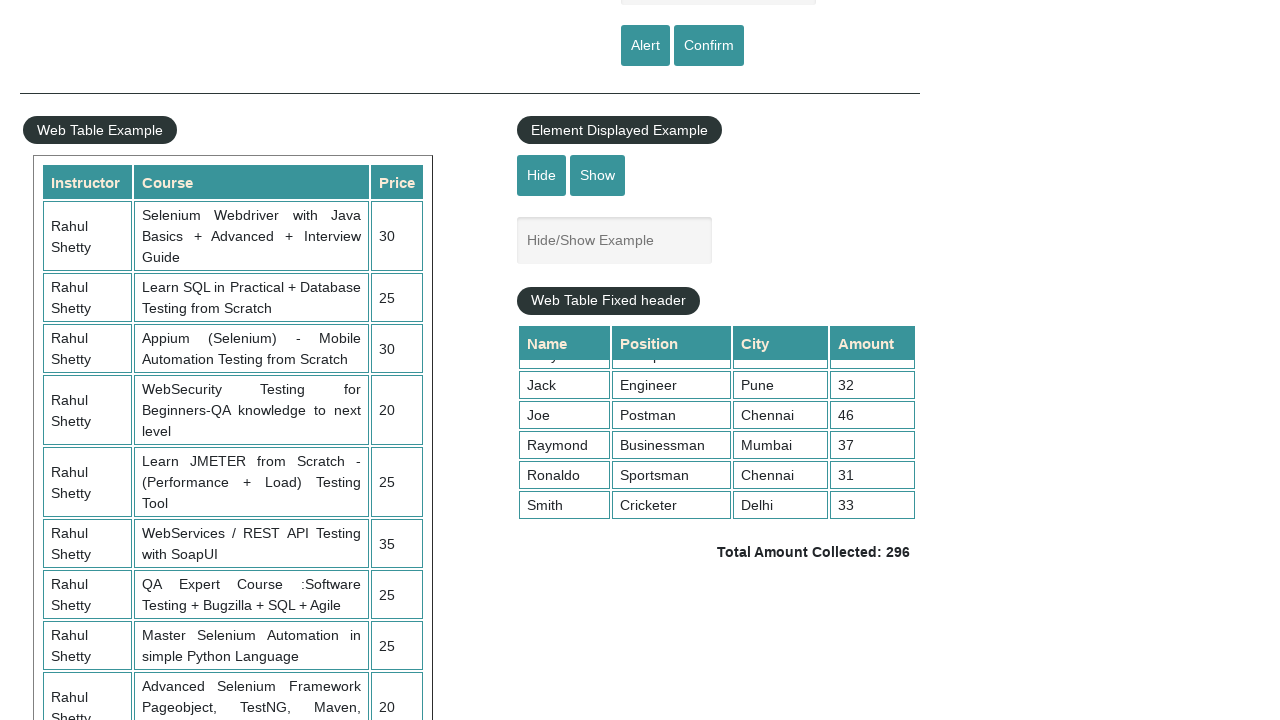

Parsed displayed total: 296
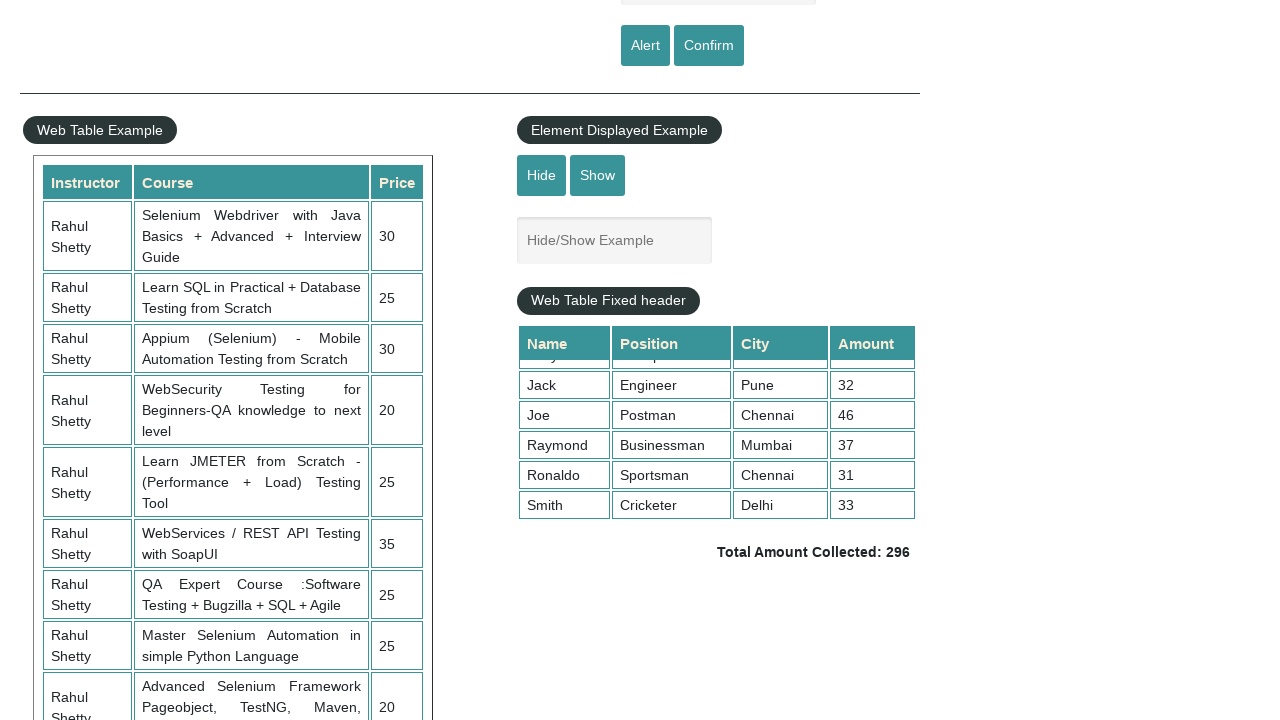

Verified that calculated sum (296) matches displayed total (296)
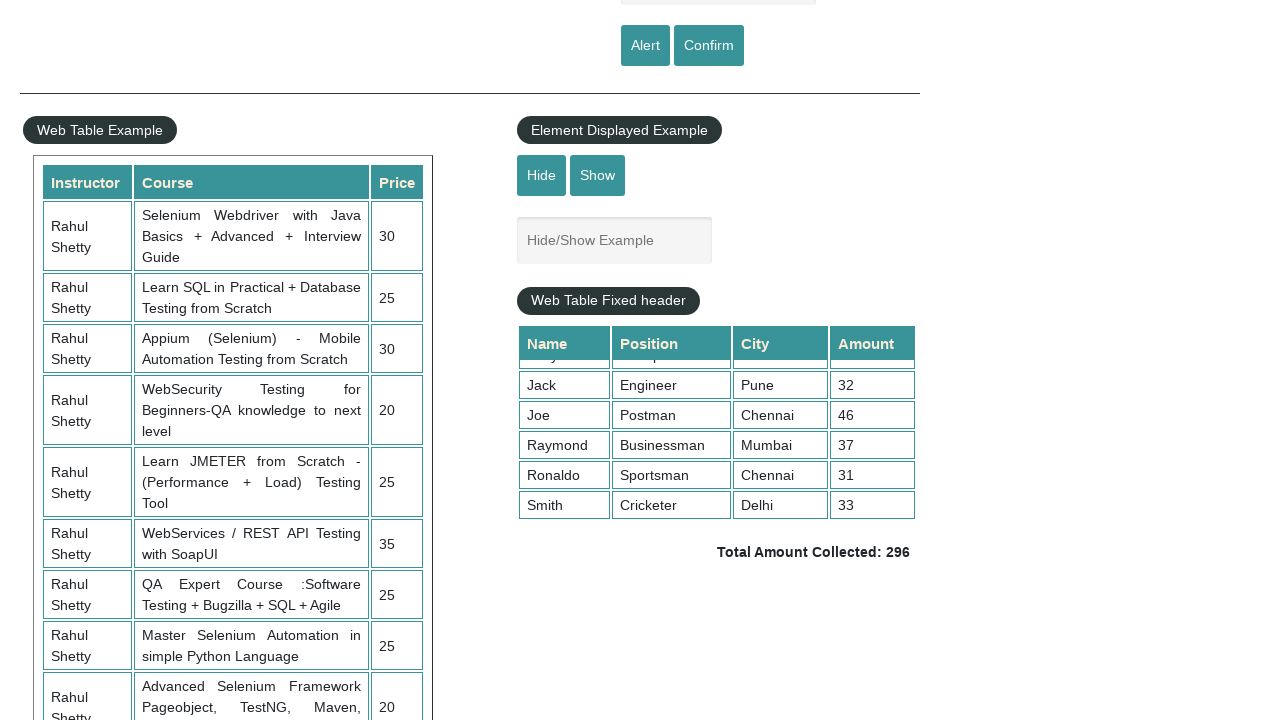

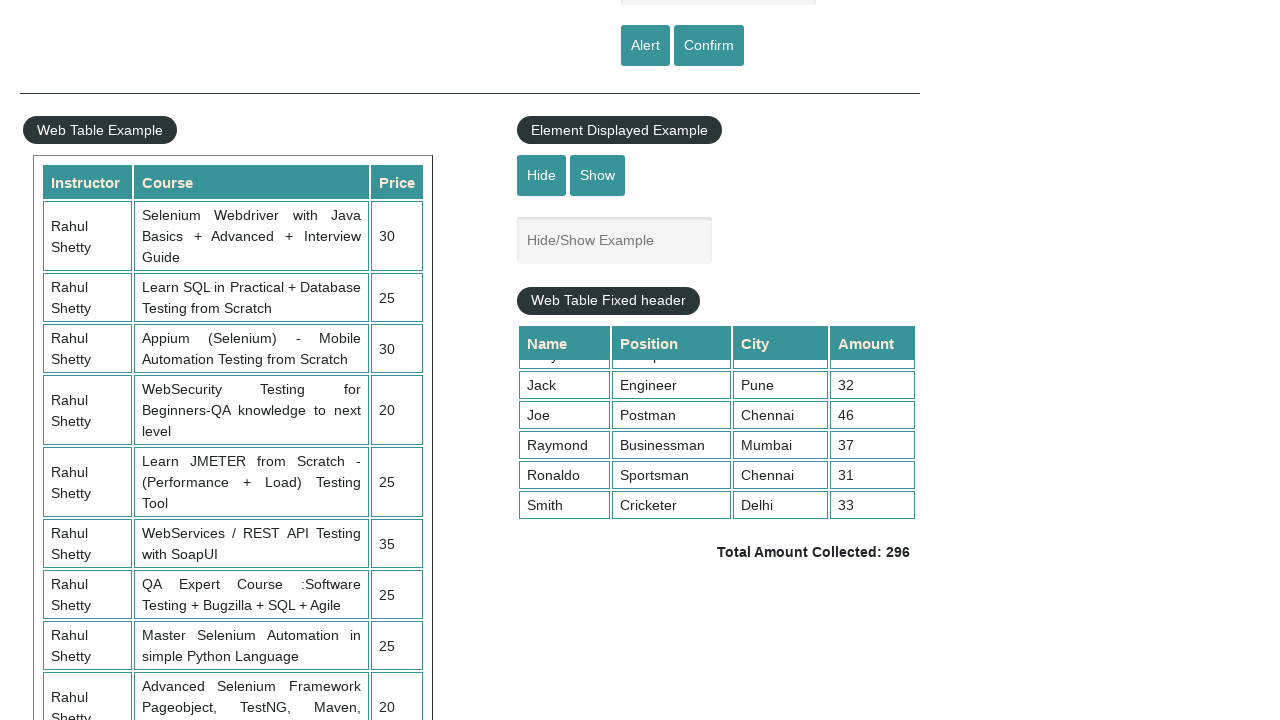